Navigates to anhtester.com and clicks on the "Website Testing" section heading to navigate to that page.

Starting URL: https://anhtester.com

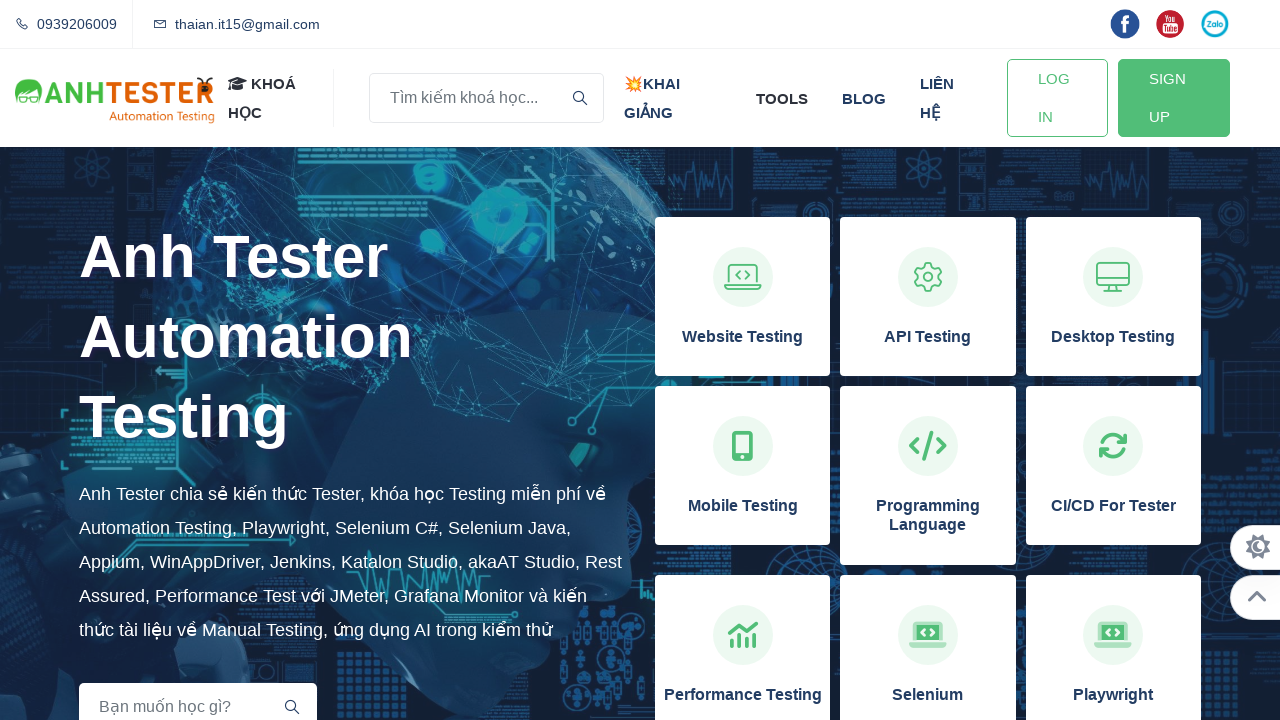

Waited for page DOM to load
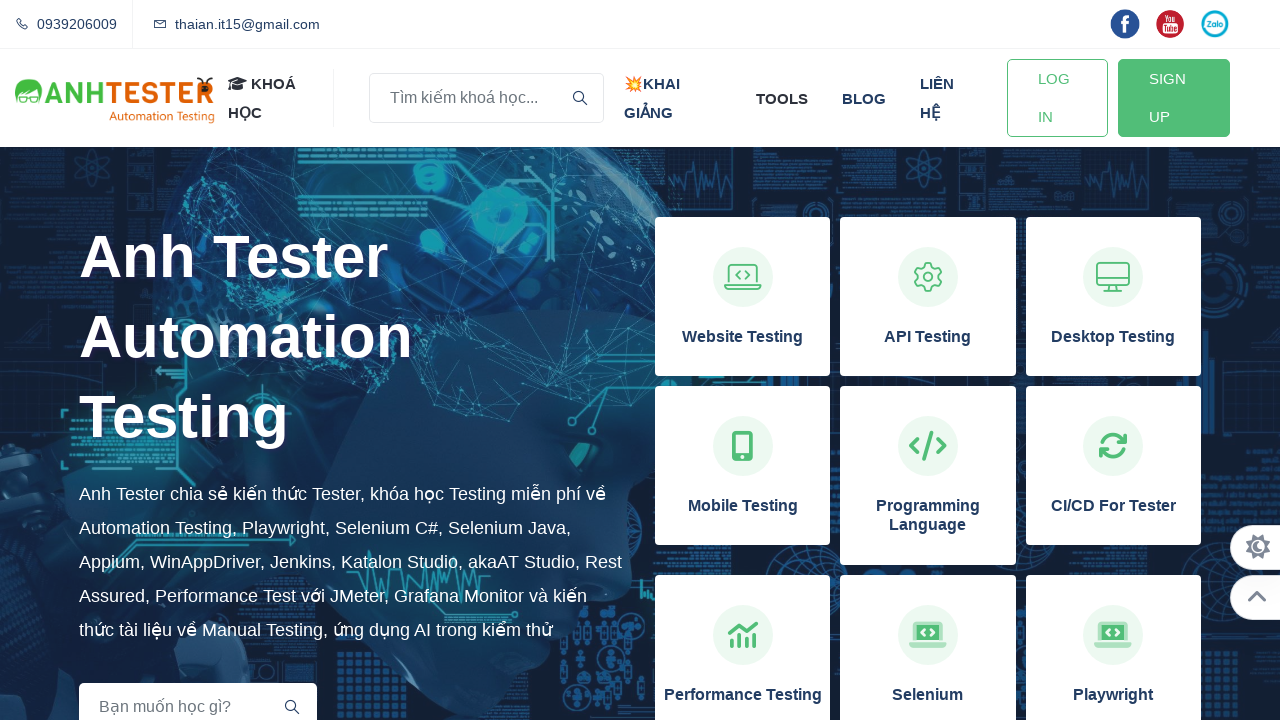

Clicked on 'Website Testing' section heading at (743, 337) on xpath=//h3[normalize-space()='Website Testing']
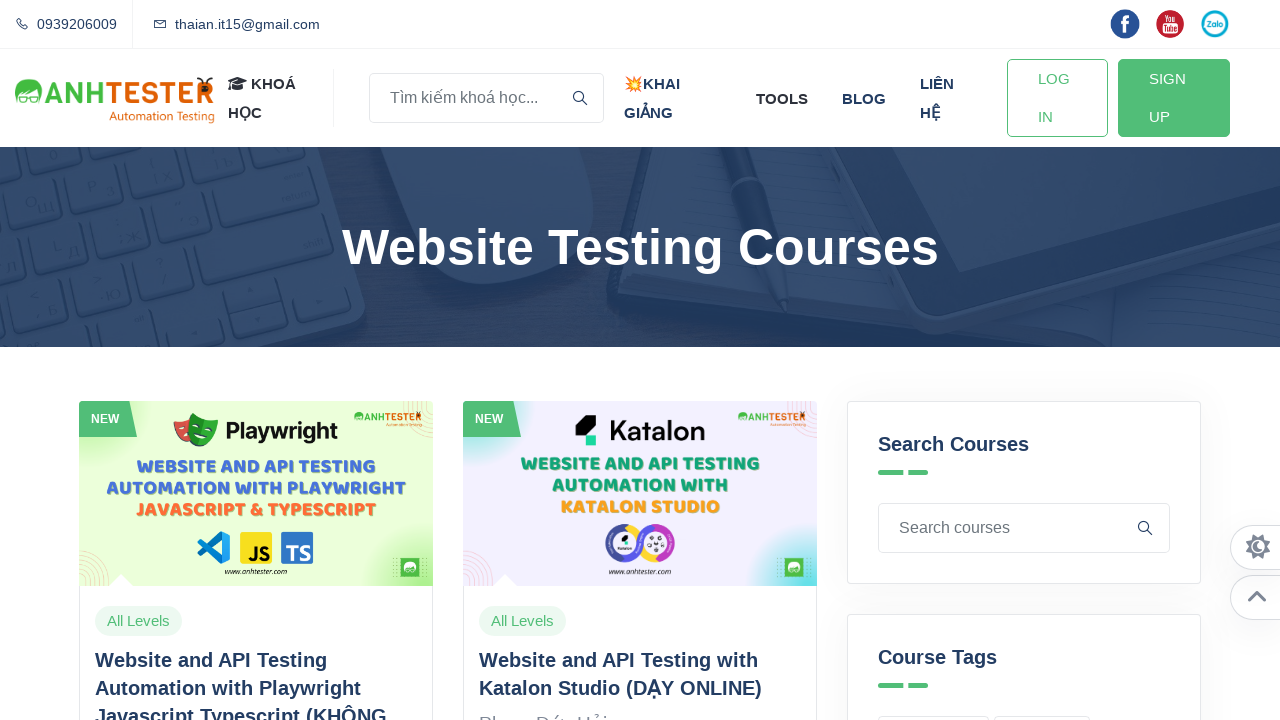

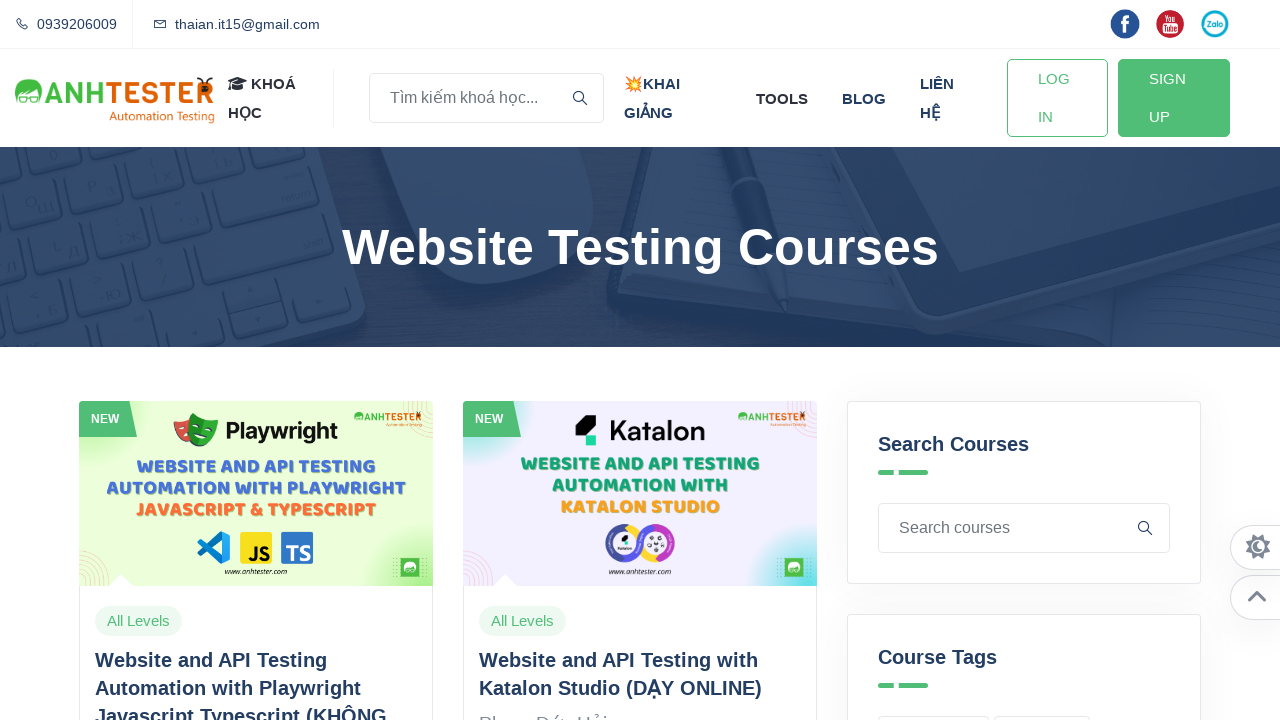